Tests modal dialog interaction by opening a modal, filling an input field, and closing the modal

Starting URL: https://www.selenium.dev/selenium/web/modal_dialogs/modern_modal.html

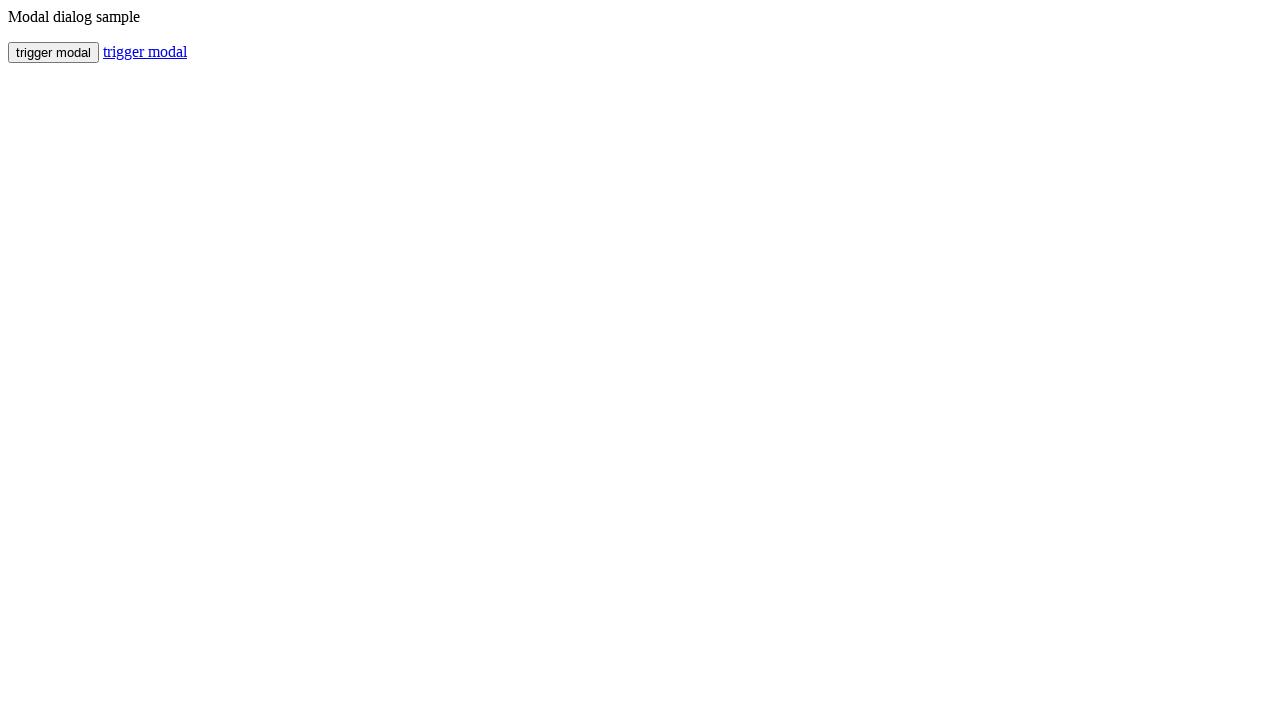

Clicked button to open modal dialog at (54, 52) on #trigger-modal-btn
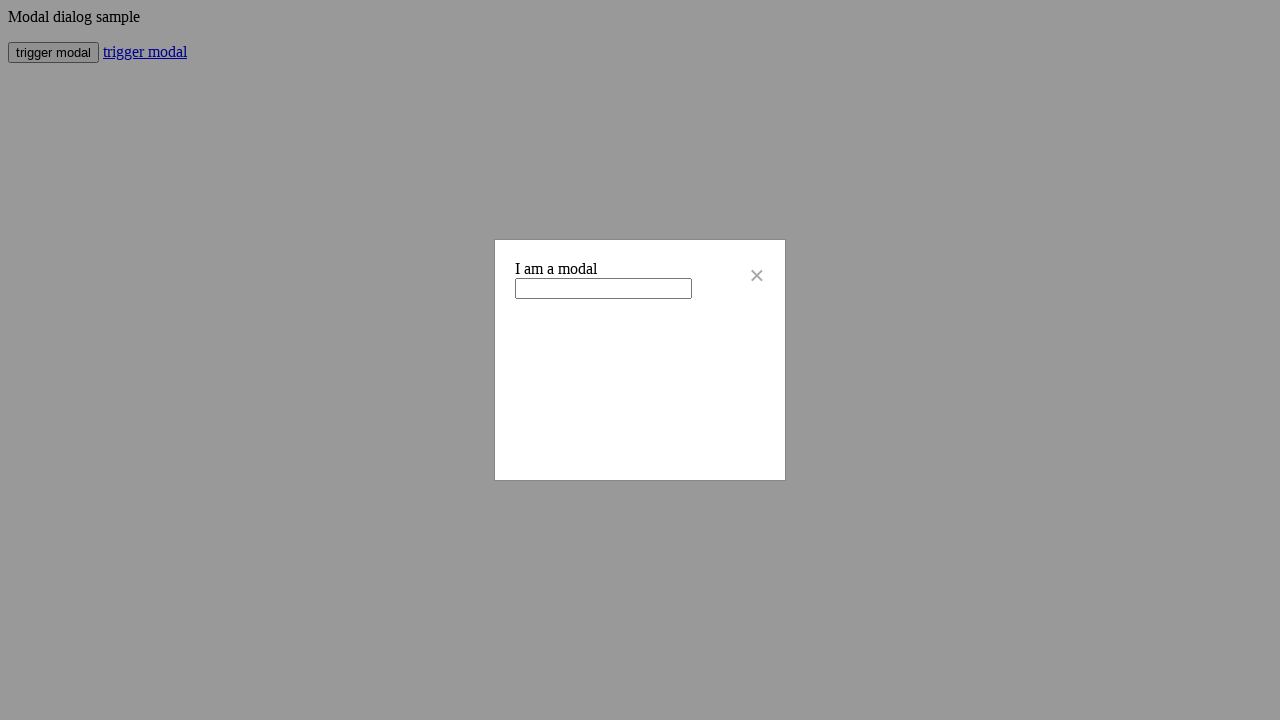

Modal dialog became visible
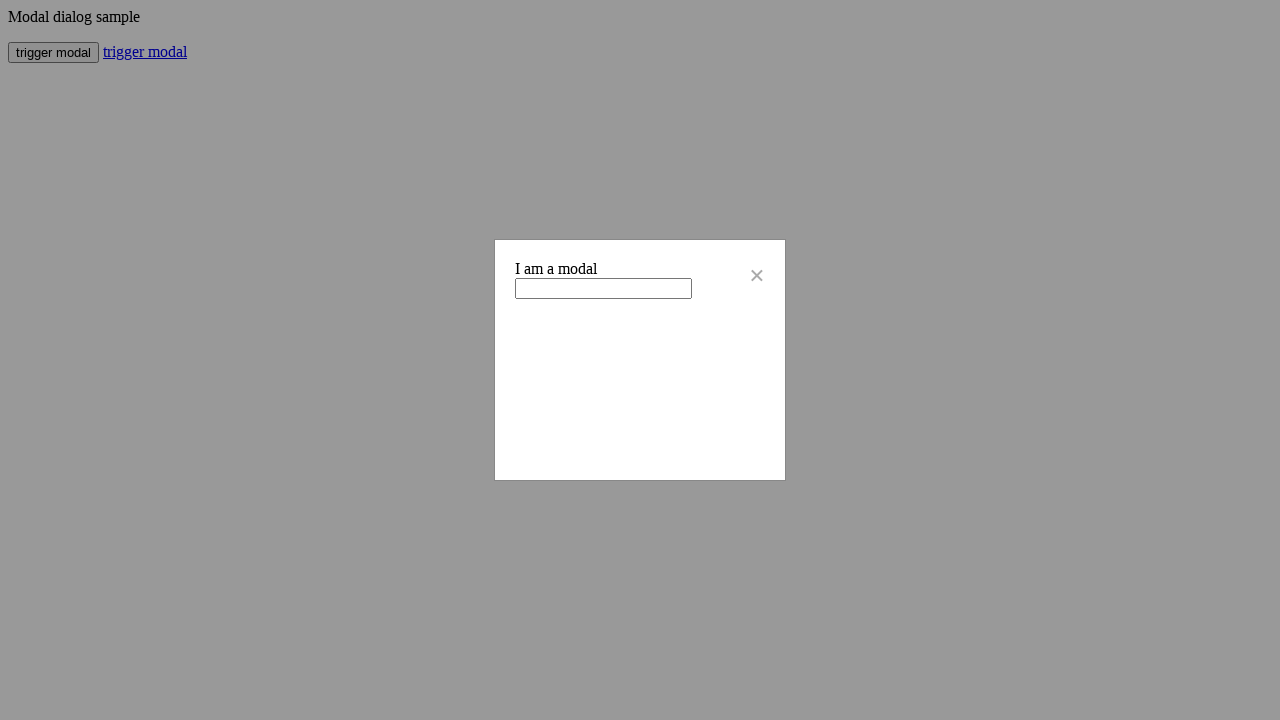

Filled modal input field with 'Hello Modal!' on #modal-input
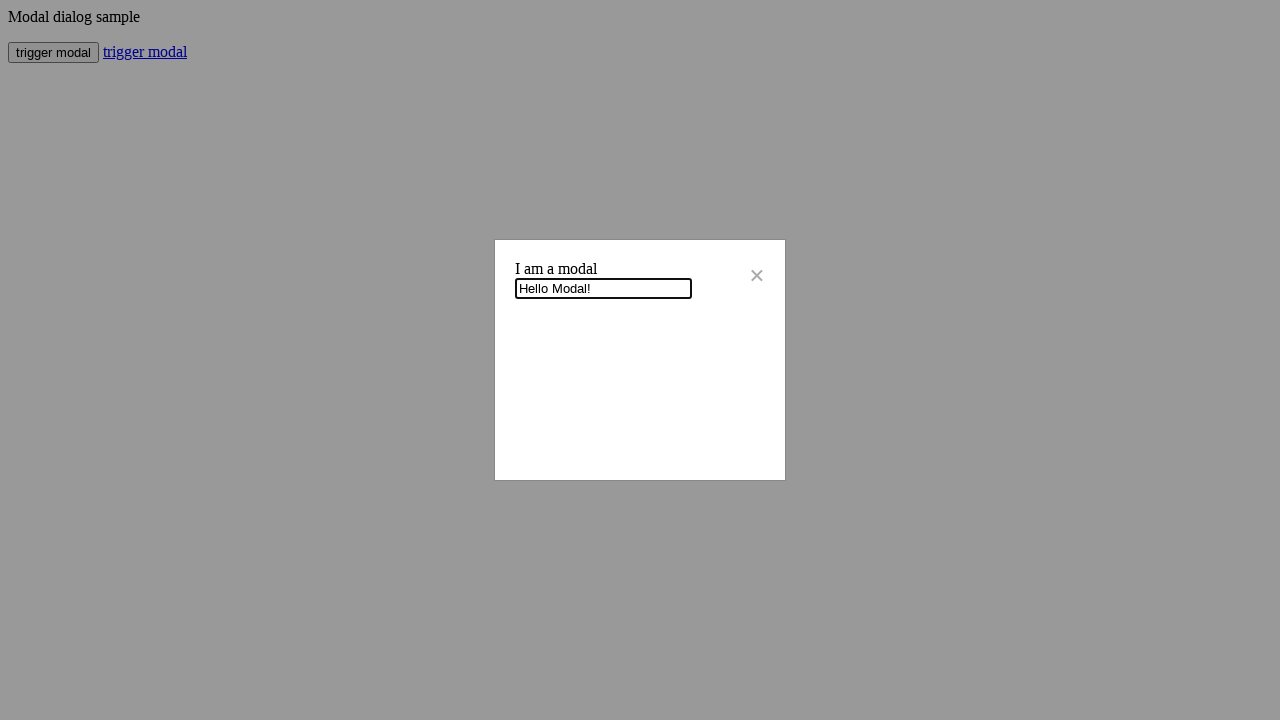

Clicked close button to dismiss modal dialog at (757, 276) on #modal-close
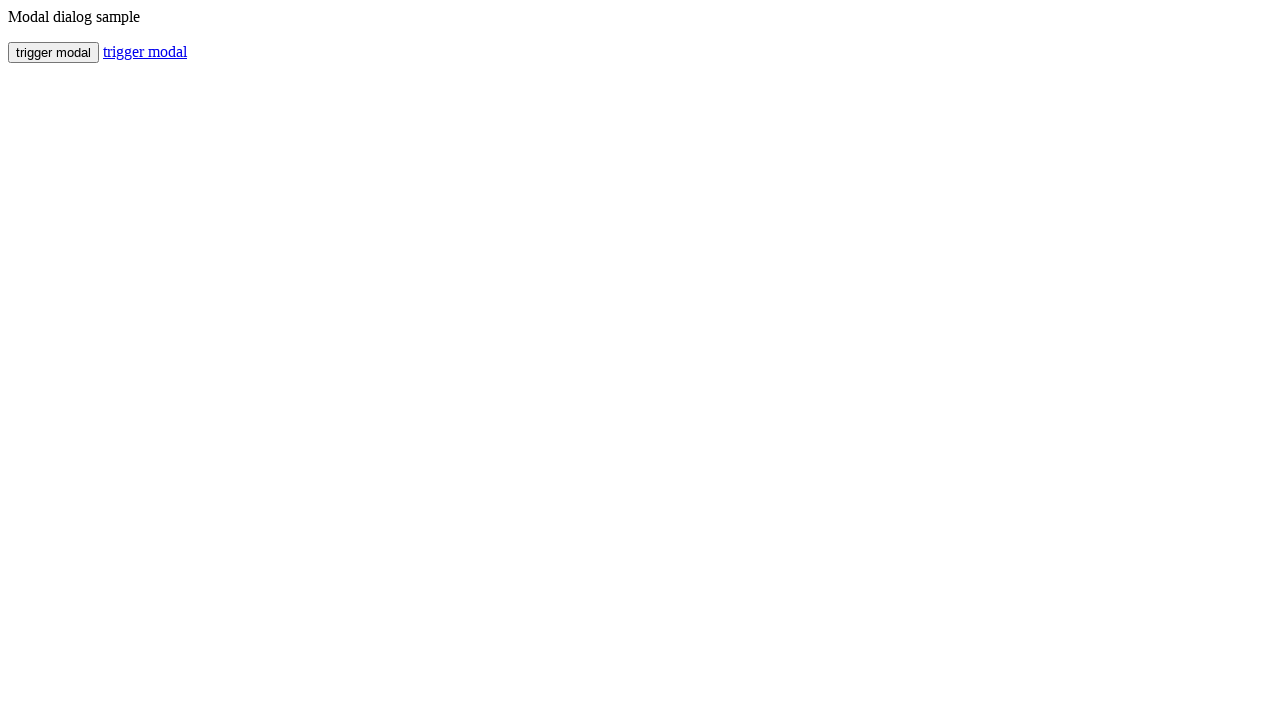

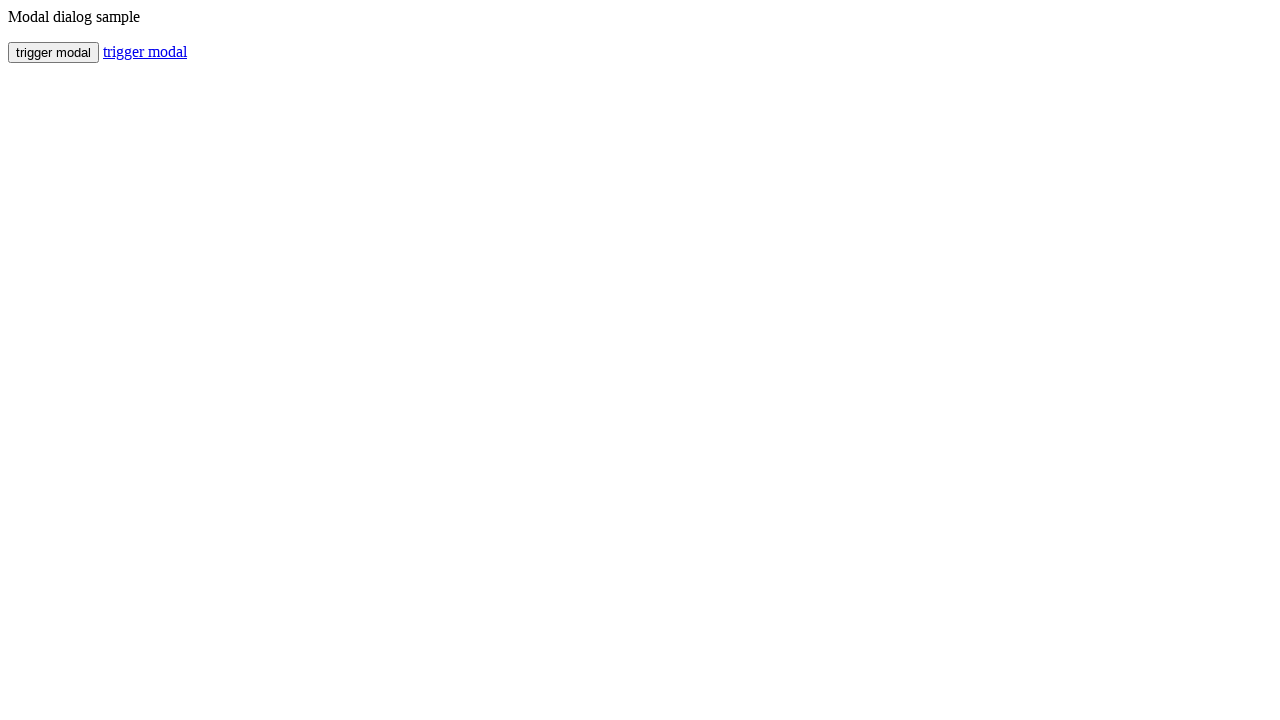